Tests form interaction by extracting a value from a custom HTML attribute, calculating a mathematical result, filling an answer field, checking a checkbox, clicking a robot rules element, and submitting the form.

Starting URL: http://suninjuly.github.io/get_attribute.html

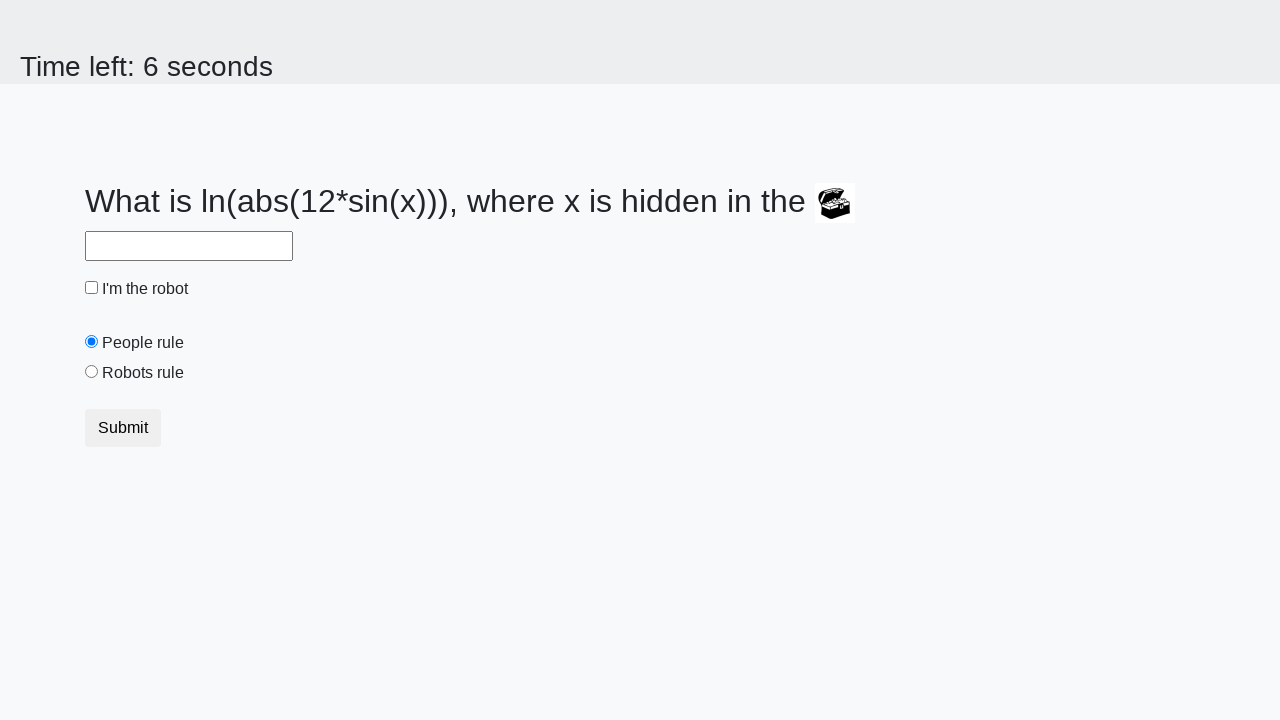

Extracted 'valuex' attribute from treasure element
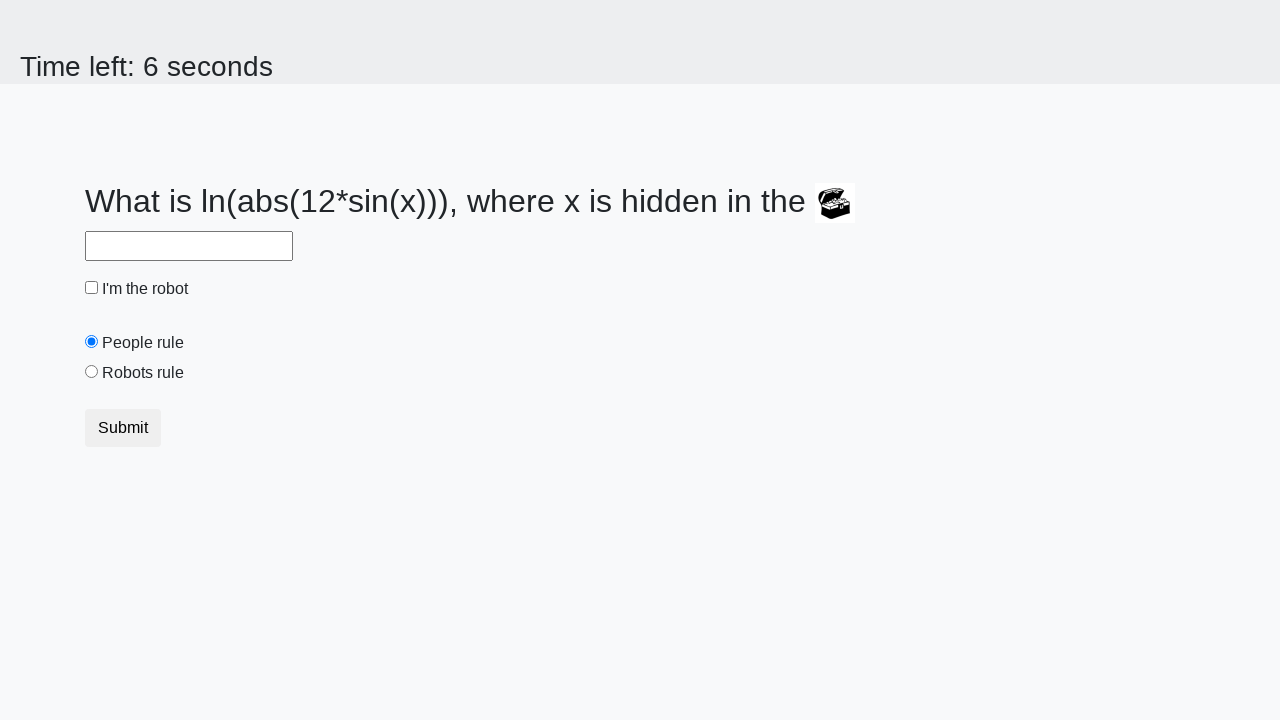

Calculated mathematical result: 1.8623064291000058
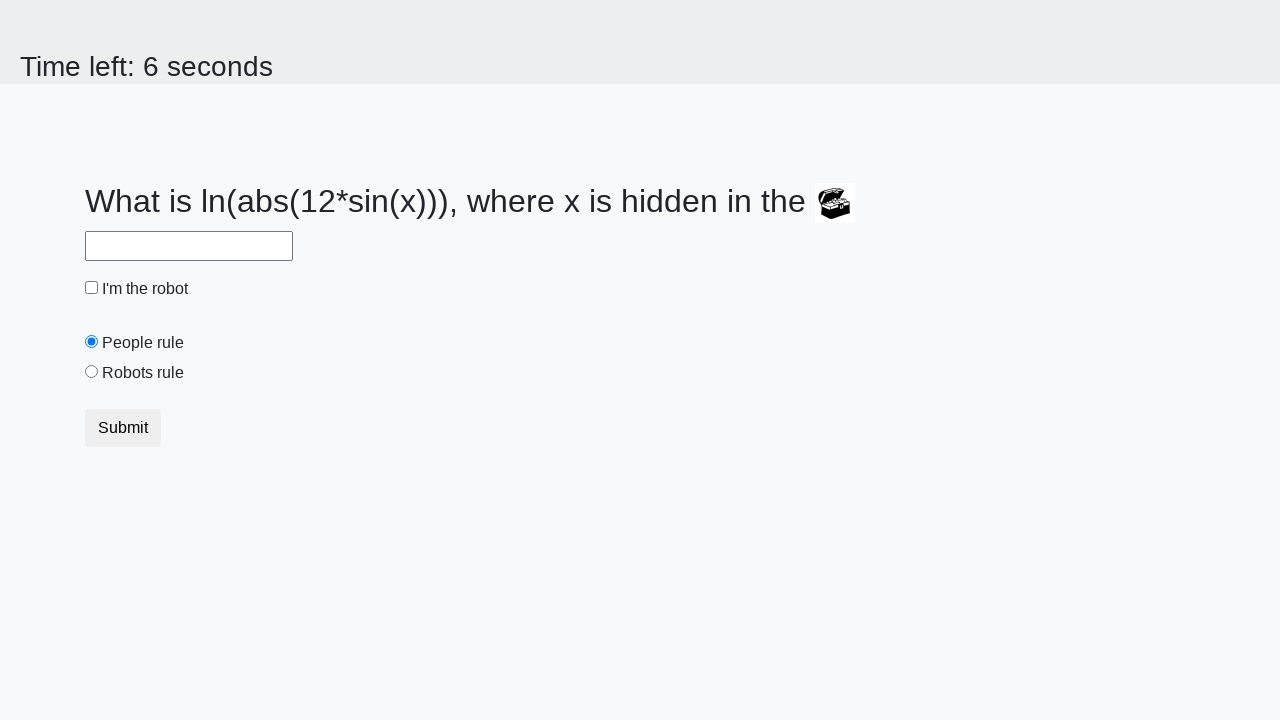

Filled answer field with calculated value on #answer
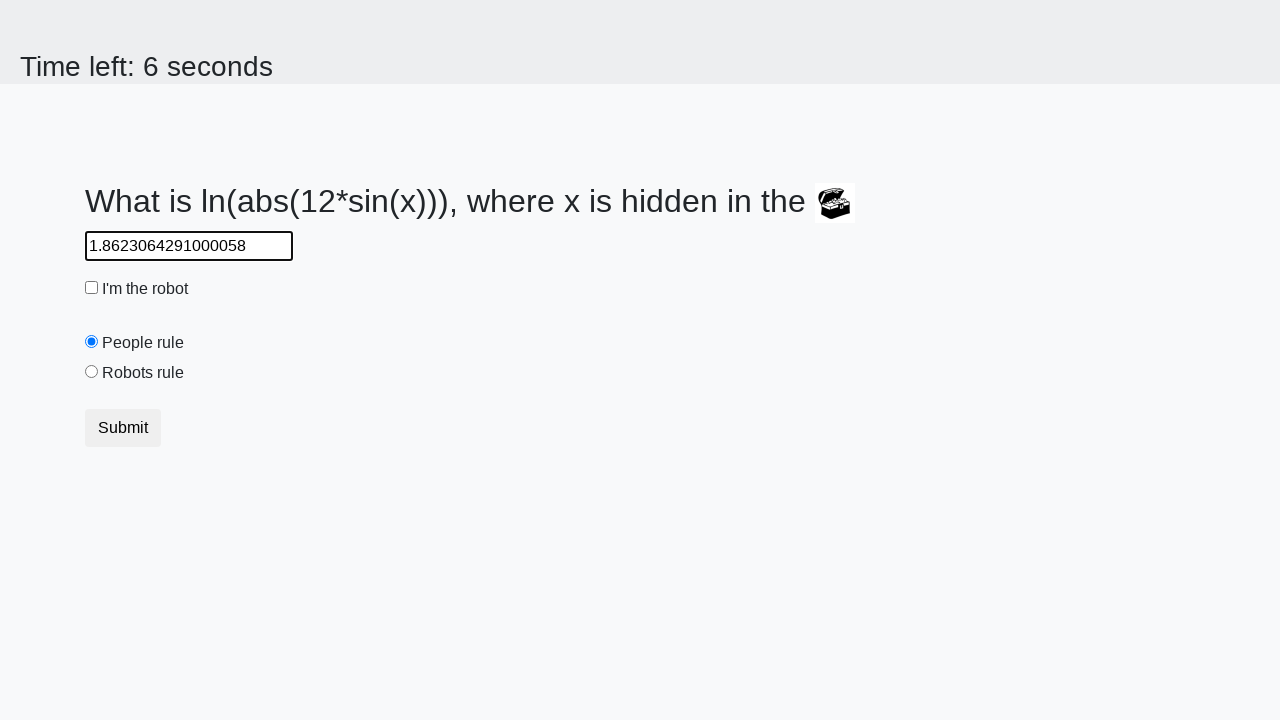

Checked the robot checkbox at (92, 288) on #robotCheckbox
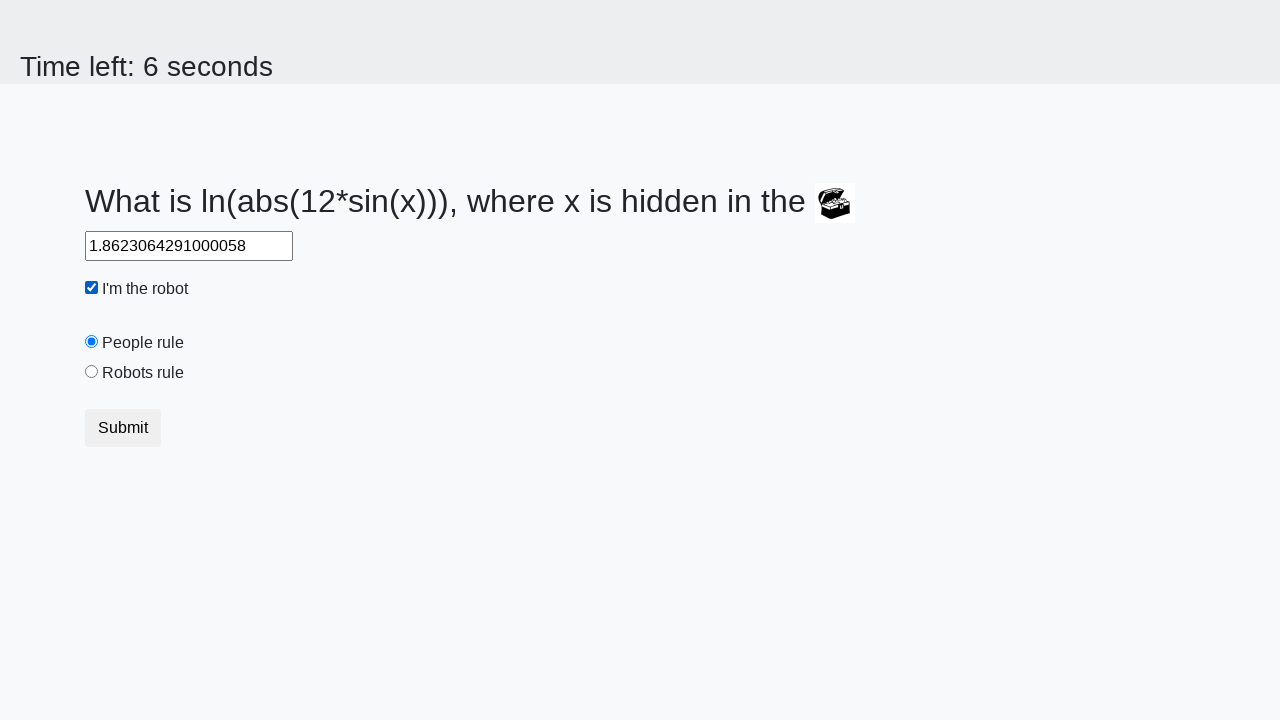

Clicked the robots rule element at (92, 372) on #robotsRule
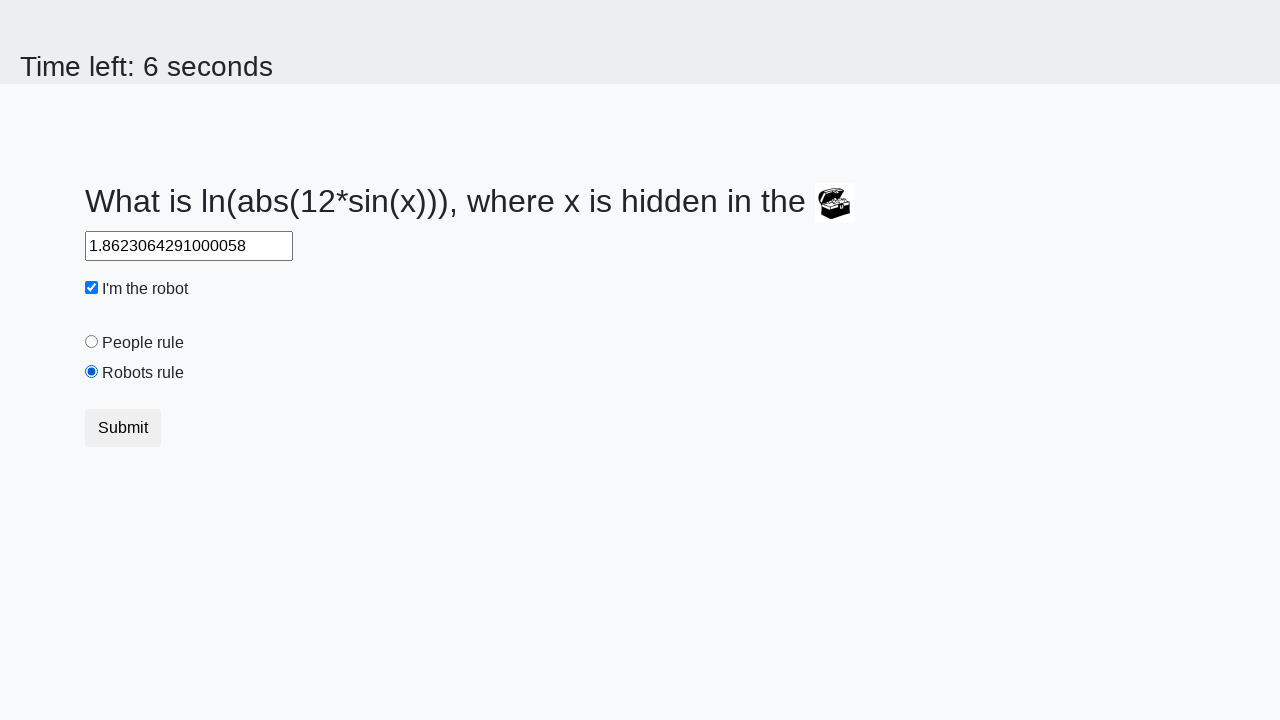

Clicked submit button to submit the form at (123, 428) on button.btn
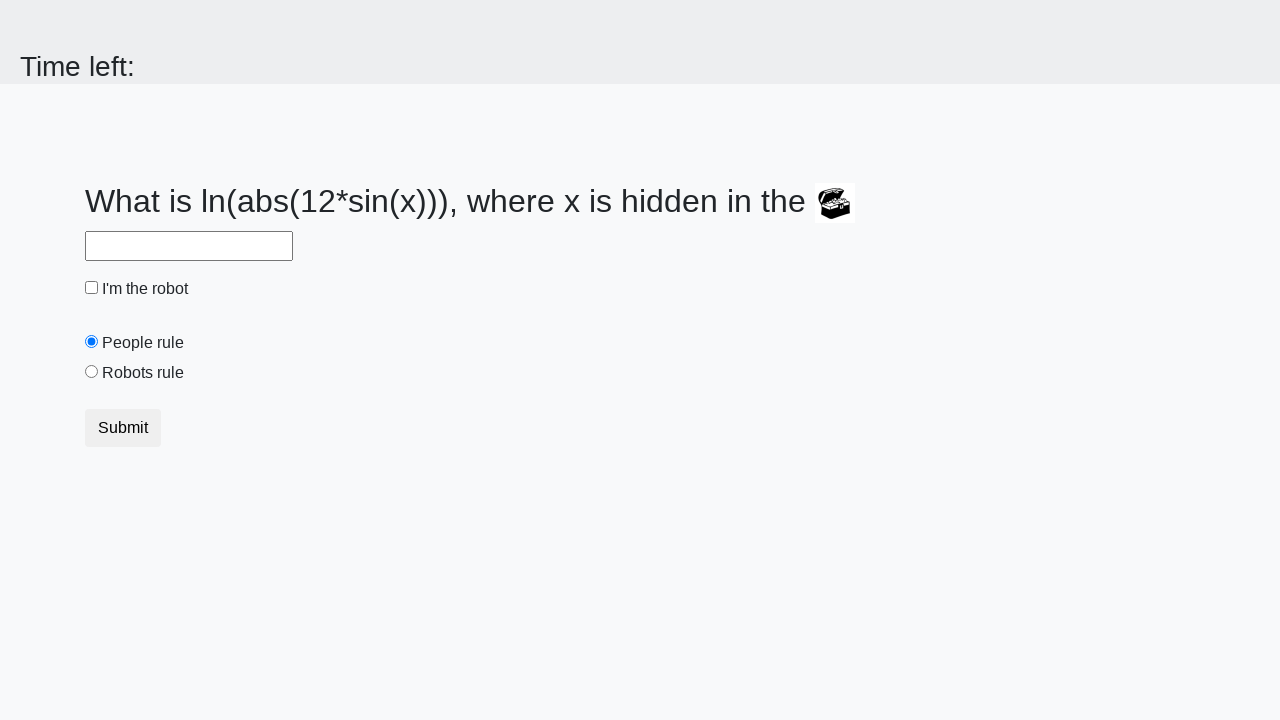

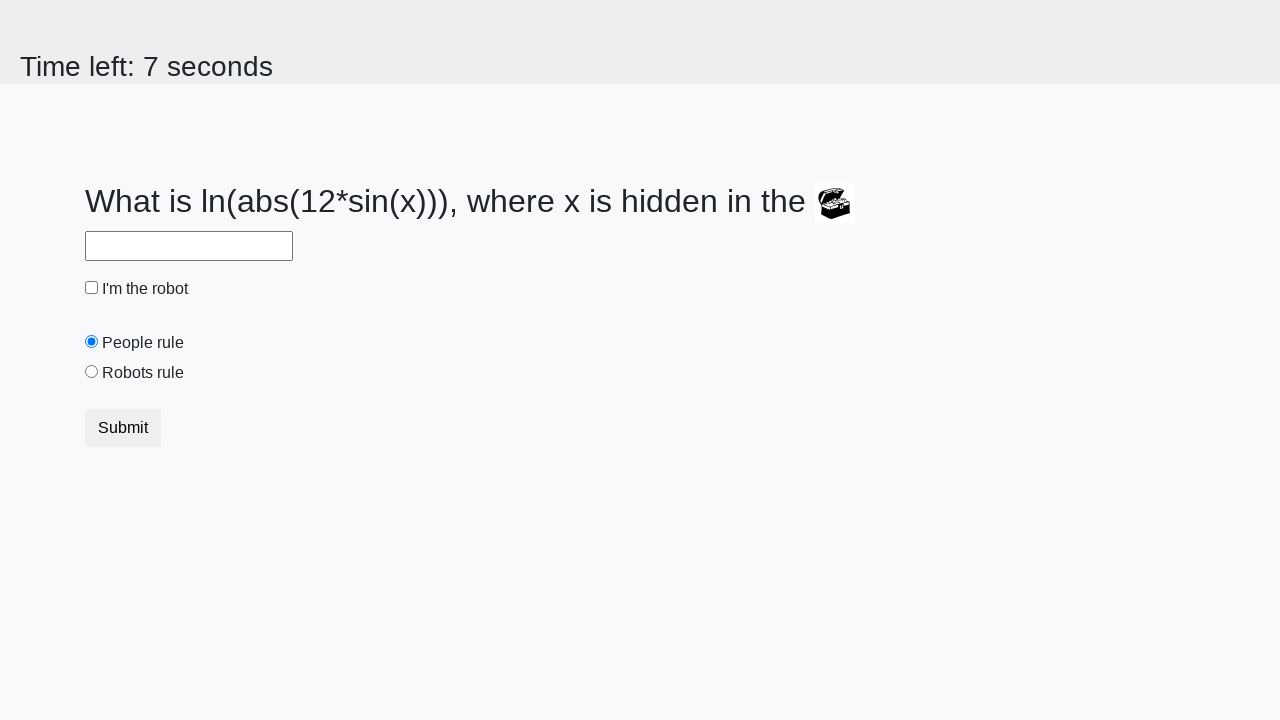